Tests a registration form by filling in personal details (first name, last name, address, email, phone), selecting gender radio button, checking a hobby checkbox, and selecting a language from a dropdown.

Starting URL: http://demo.automationtesting.in/Register.html

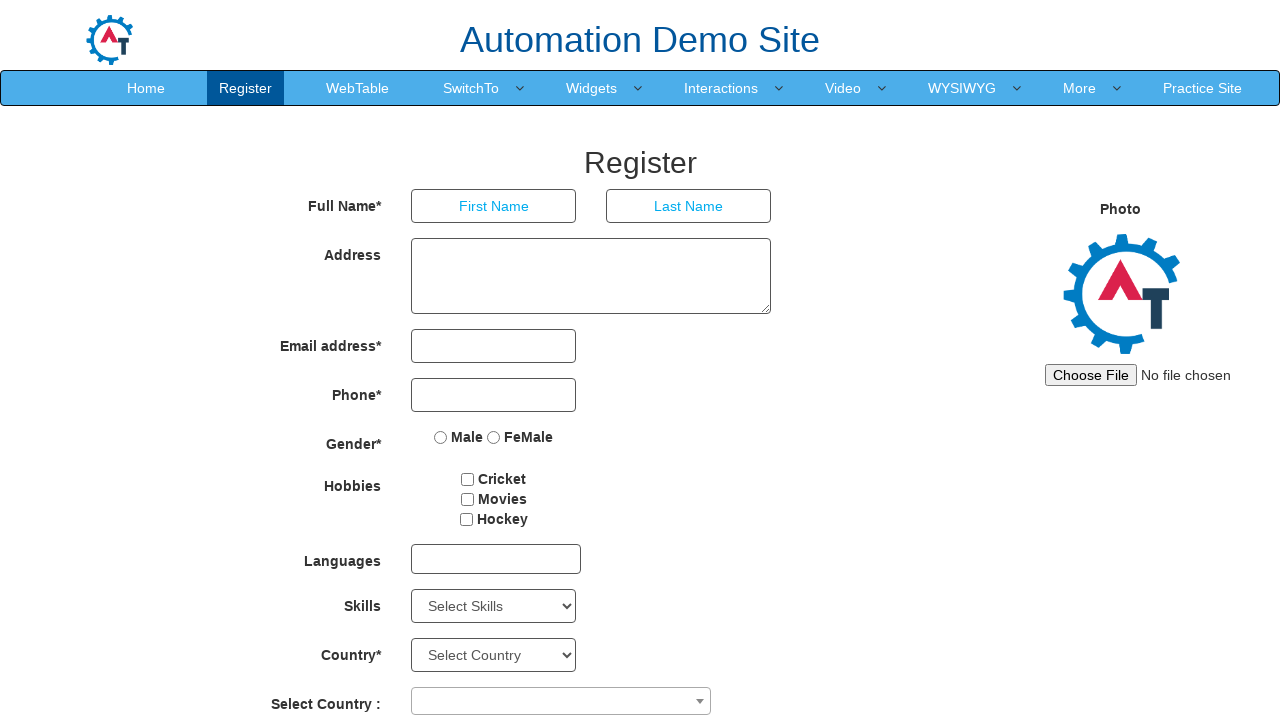

Filled first name field with 'rincy' on //body/section[@id='section']/div[1]/div[1]/div[2]/form[1]/div[1]/div[1]/input[1
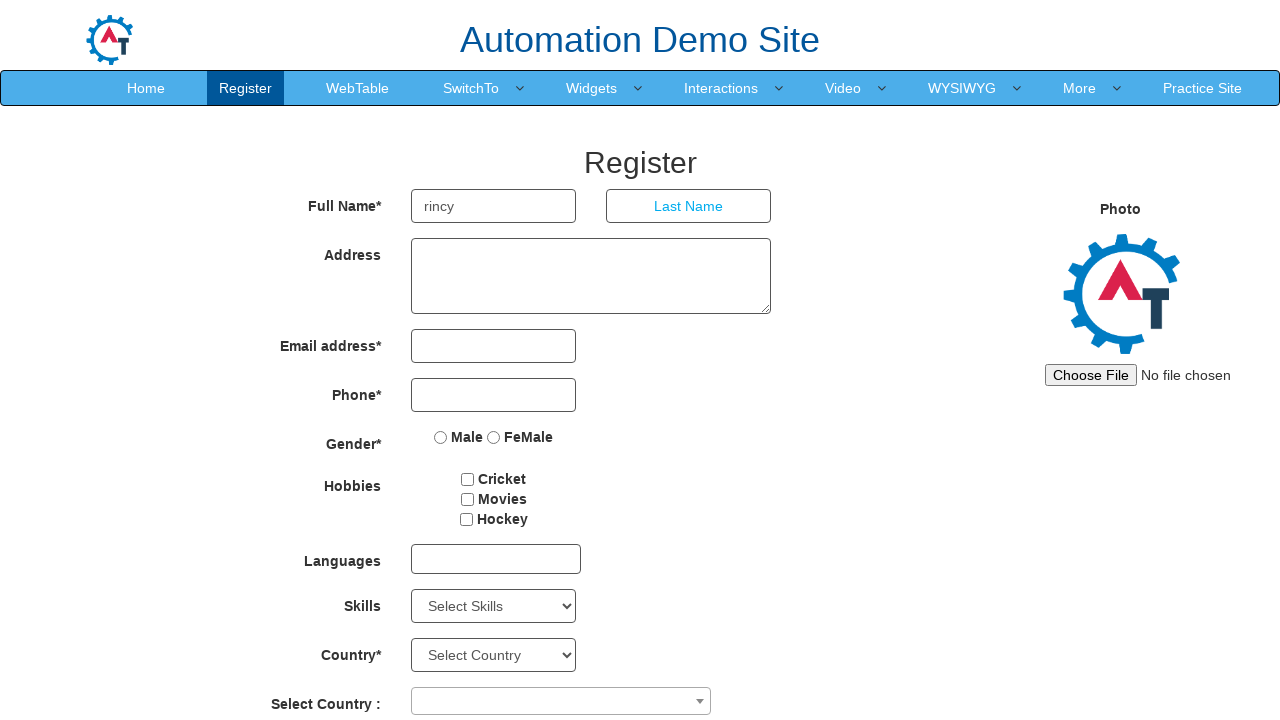

Filled last name field with 'Cheriyan' on //body/section[@id='section']/div[1]/div[1]/div[2]/form[1]/div[1]/div[2]/input[1
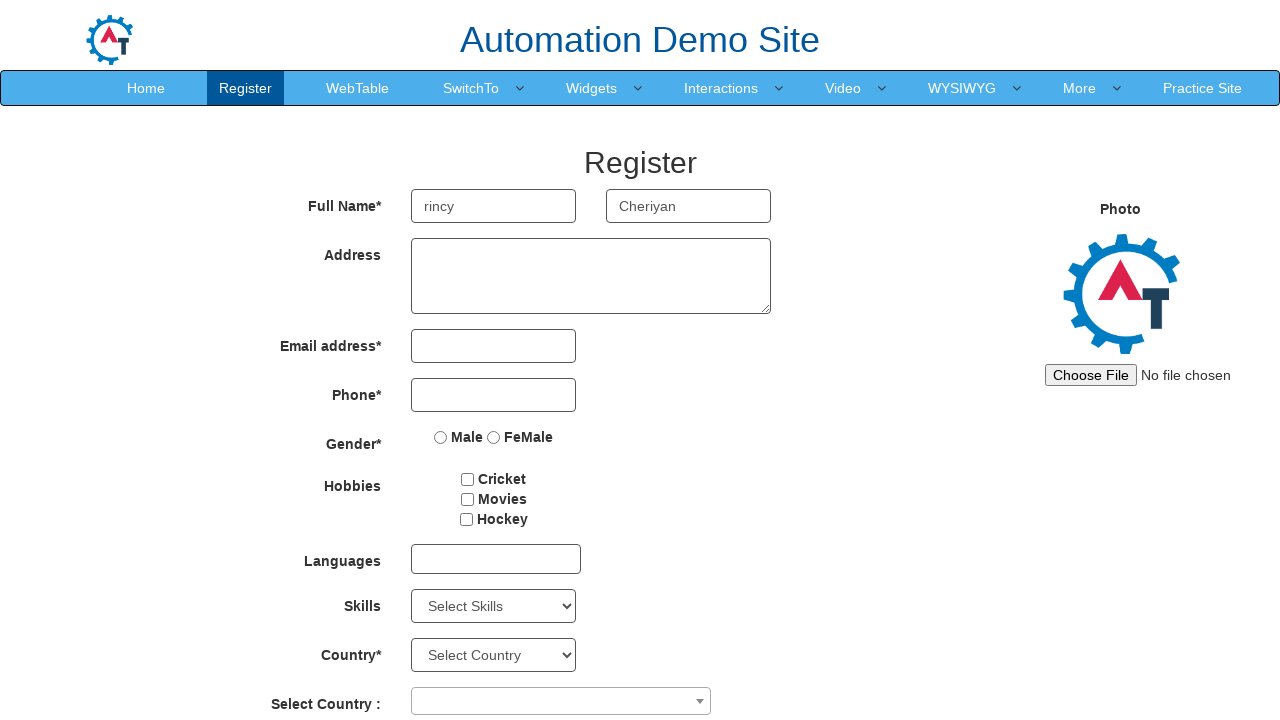

Filled address field with 'Pune' on //body/section[@id='section']/div[1]/div[1]/div[2]/form[1]/div[2]/div[1]/textare
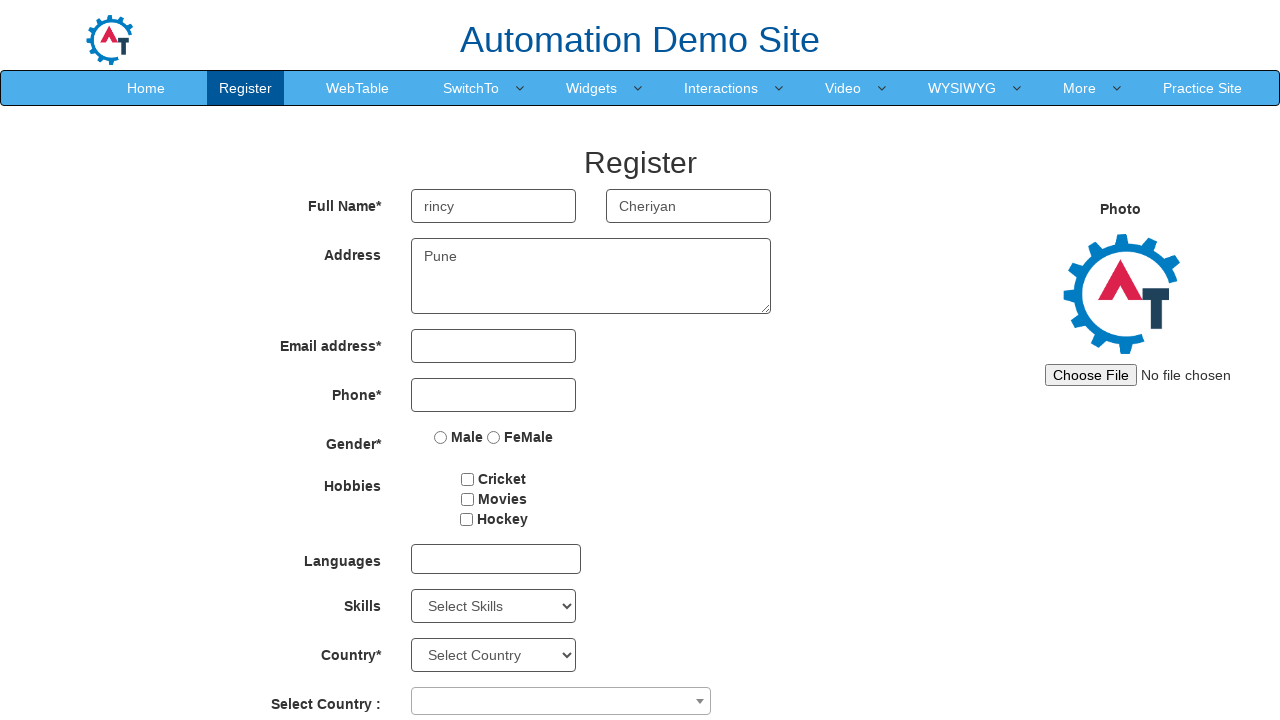

Filled email field with 'abc@gmail.com' on //body/section[@id='section']/div[1]/div[1]/div[2]/form[1]/div[3]/div[1]/input[1
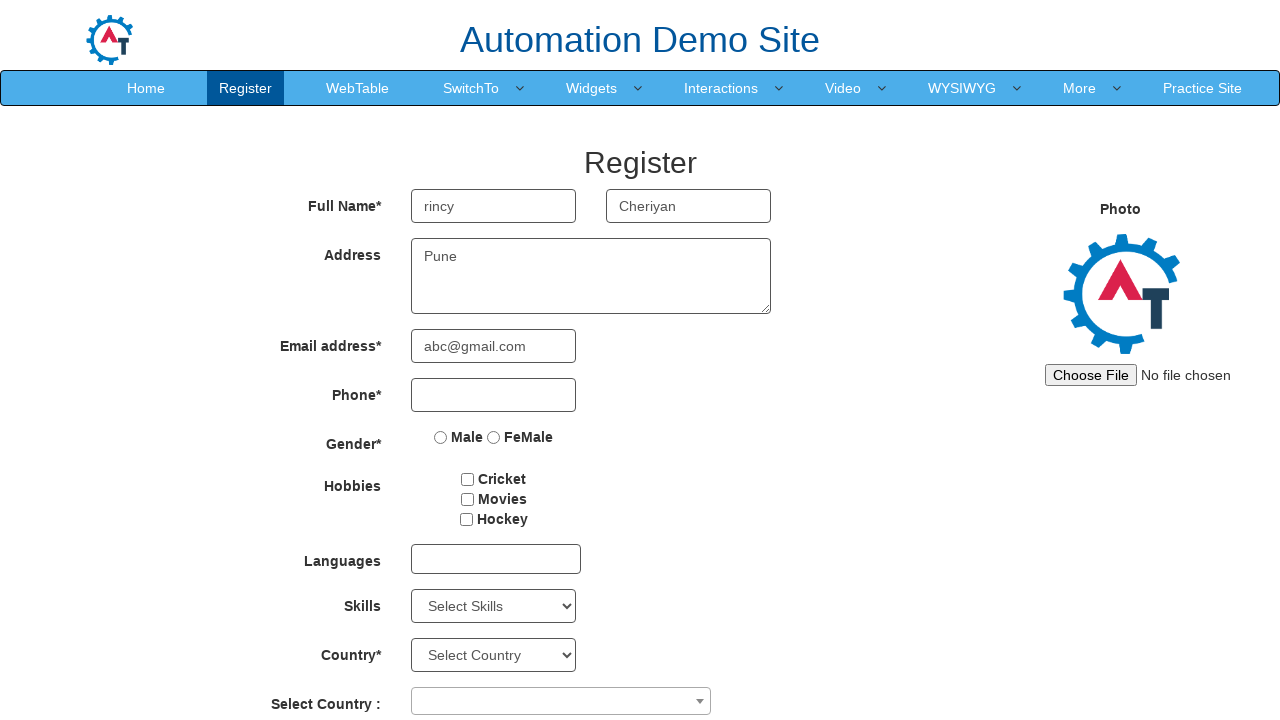

Filled phone number field with '123456789' on //body/section[@id='section']/div[1]/div[1]/div[2]/form[1]/div[4]/div[1]/input[1
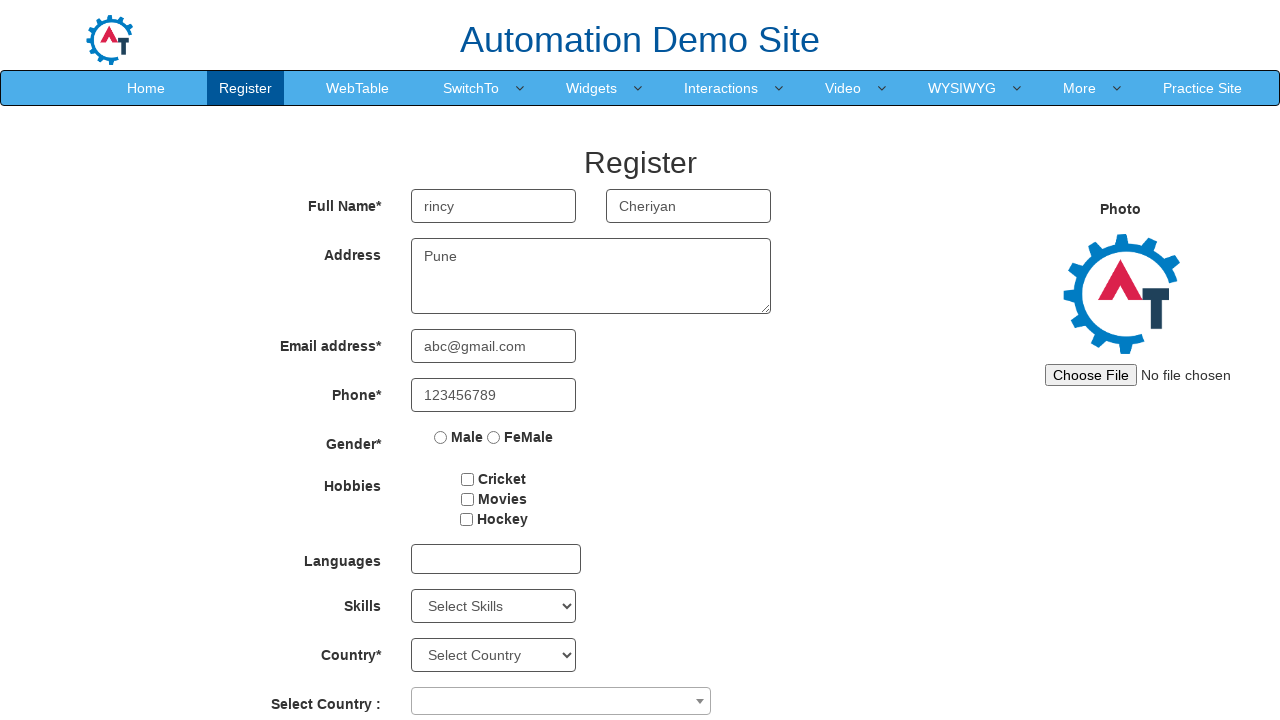

Selected Female gender radio button at (494, 437) on input[name='radiooptions'][value='FeMale']
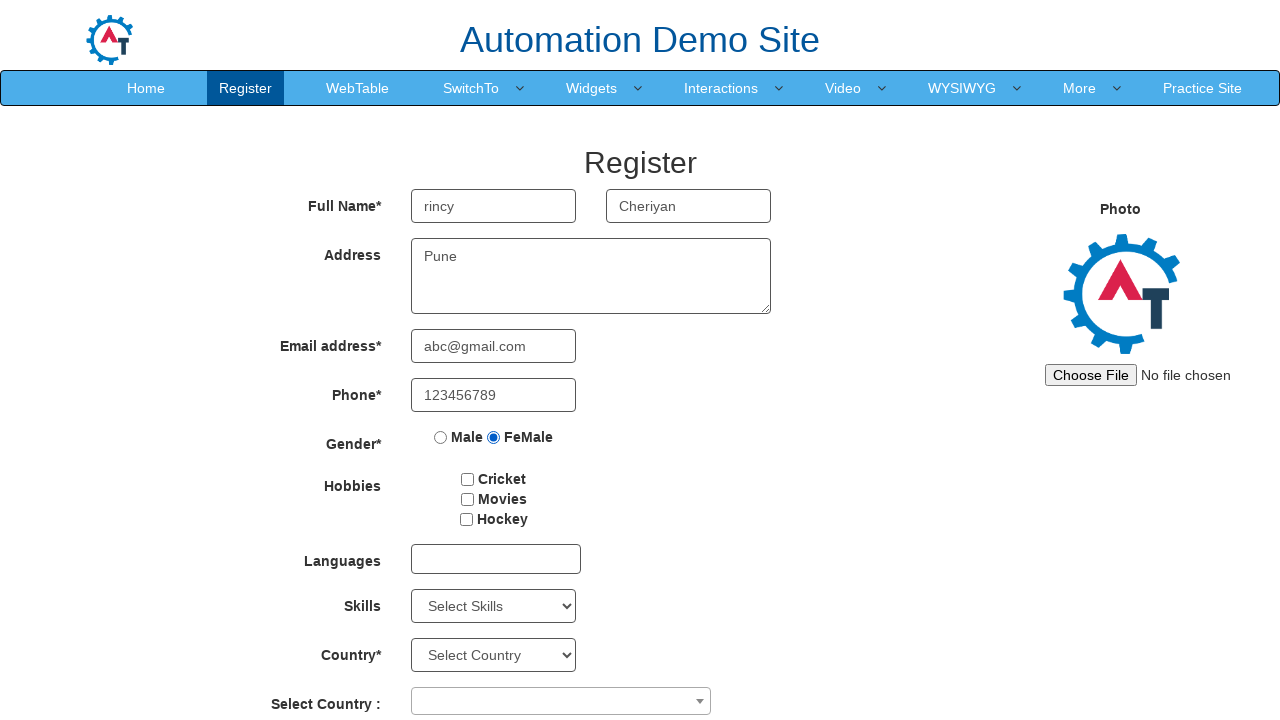

Checked Cricket hobby checkbox at (468, 479) on xpath=//body/section[@id='section']/div[1]/div[1]/div[2]/form[1]/div[6]/div[1]//
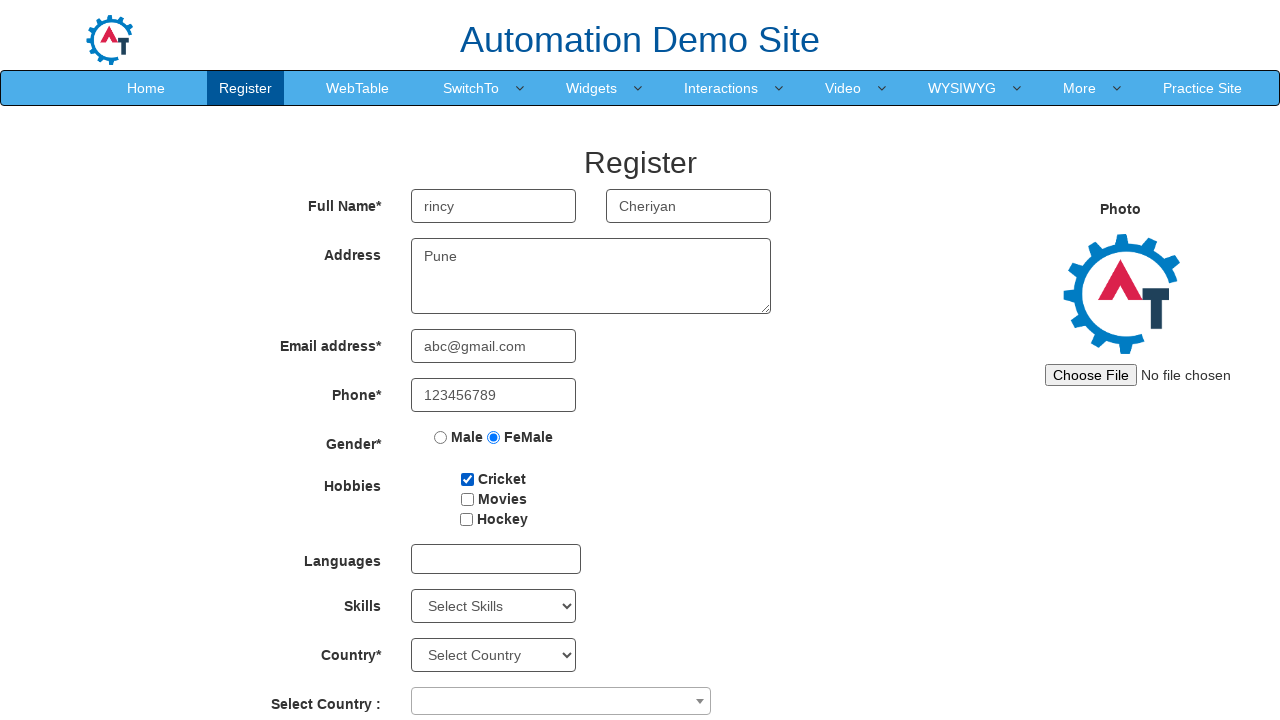

Clicked on language dropdown to open options at (496, 559) on xpath=//div[@id='msdd']
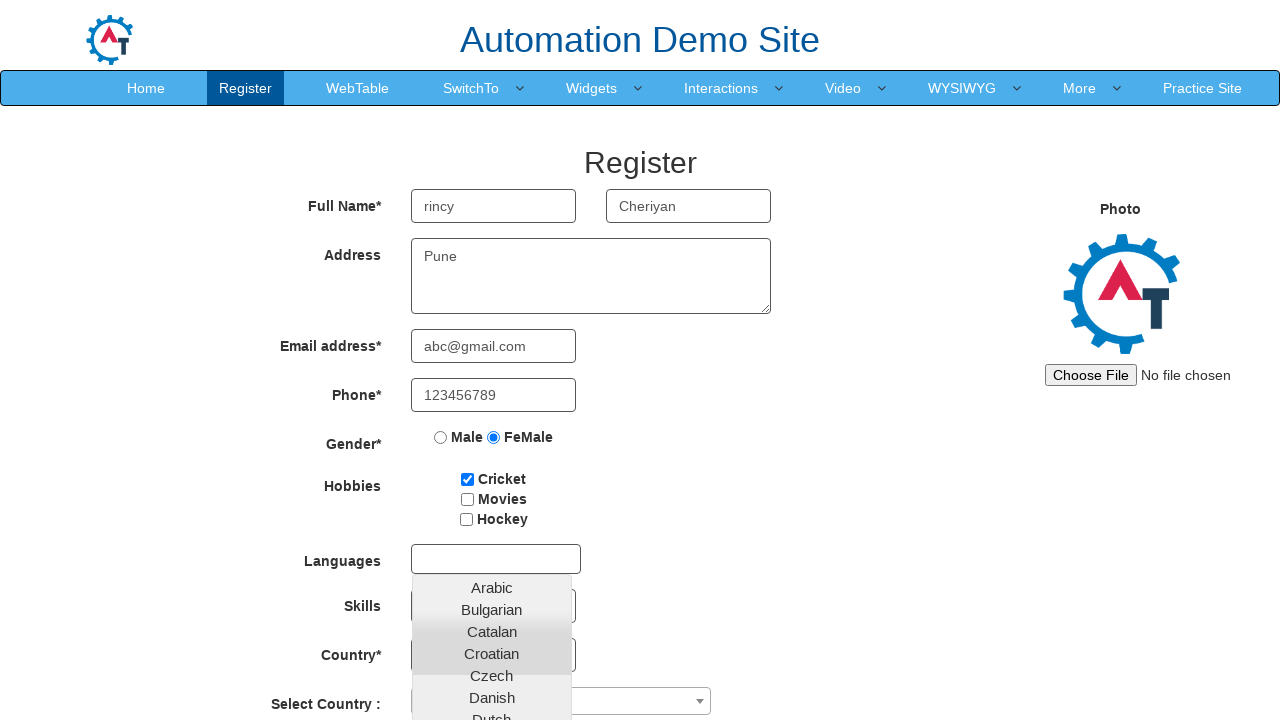

Selected English language from dropdown at (492, 457) on xpath=//a[contains(text(),'English')]
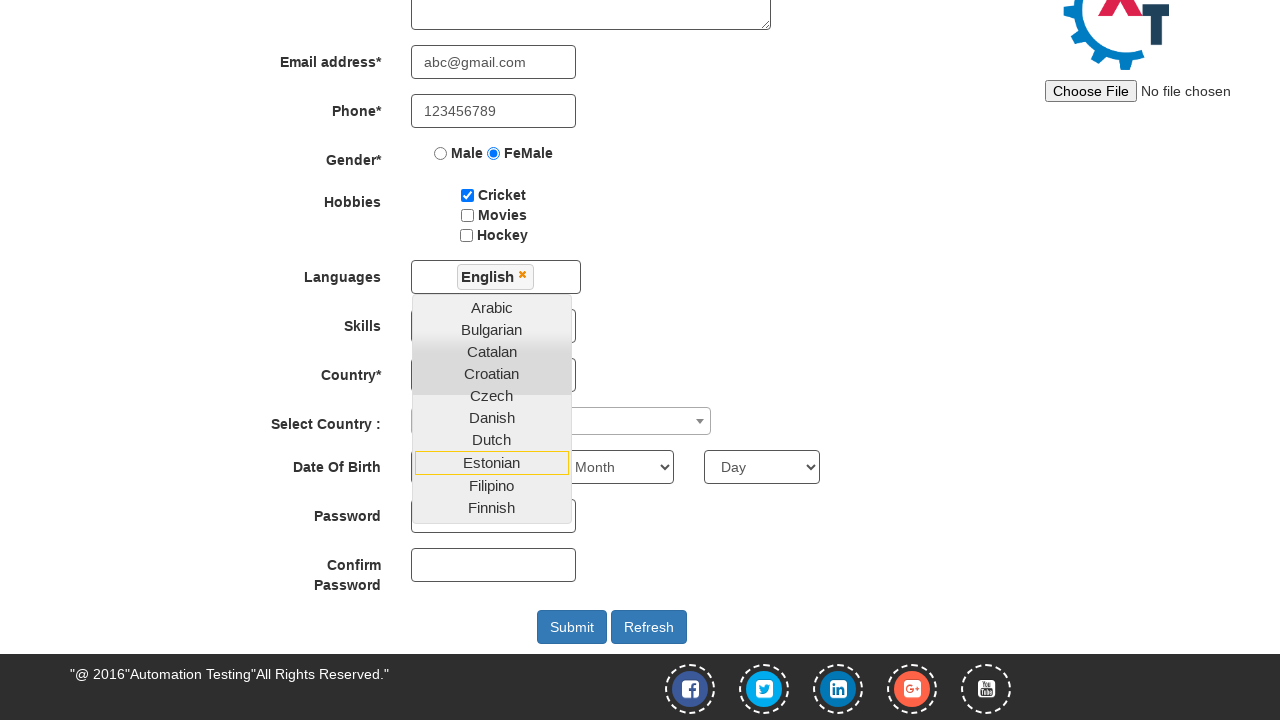

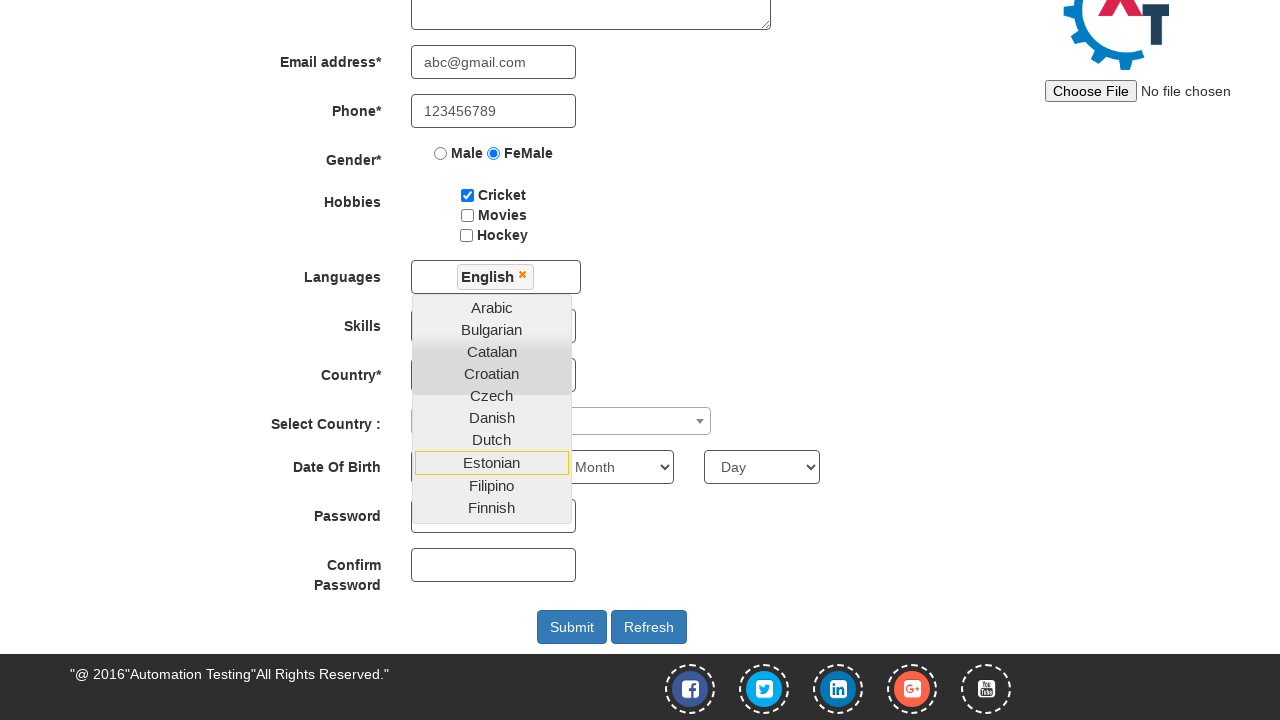